Tests a GFR (Glomerular Filtration Rate) medical calculator by filling in patient data including age, sex, creatinine levels, race, mass, and height within an iframe, then verifying the calculated result.

Starting URL: https://bymed.top/calc/%D1%81%D0%BA%D1%84-2148

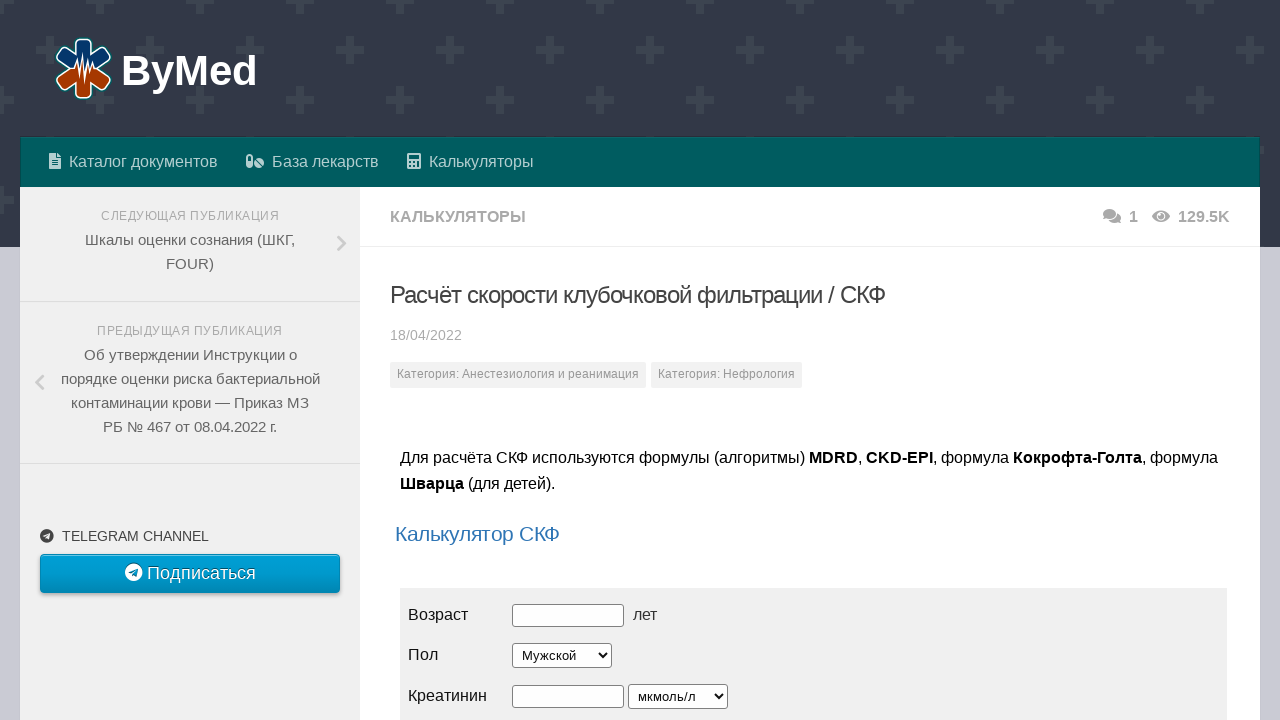

Located the iframe containing the GFR calculator
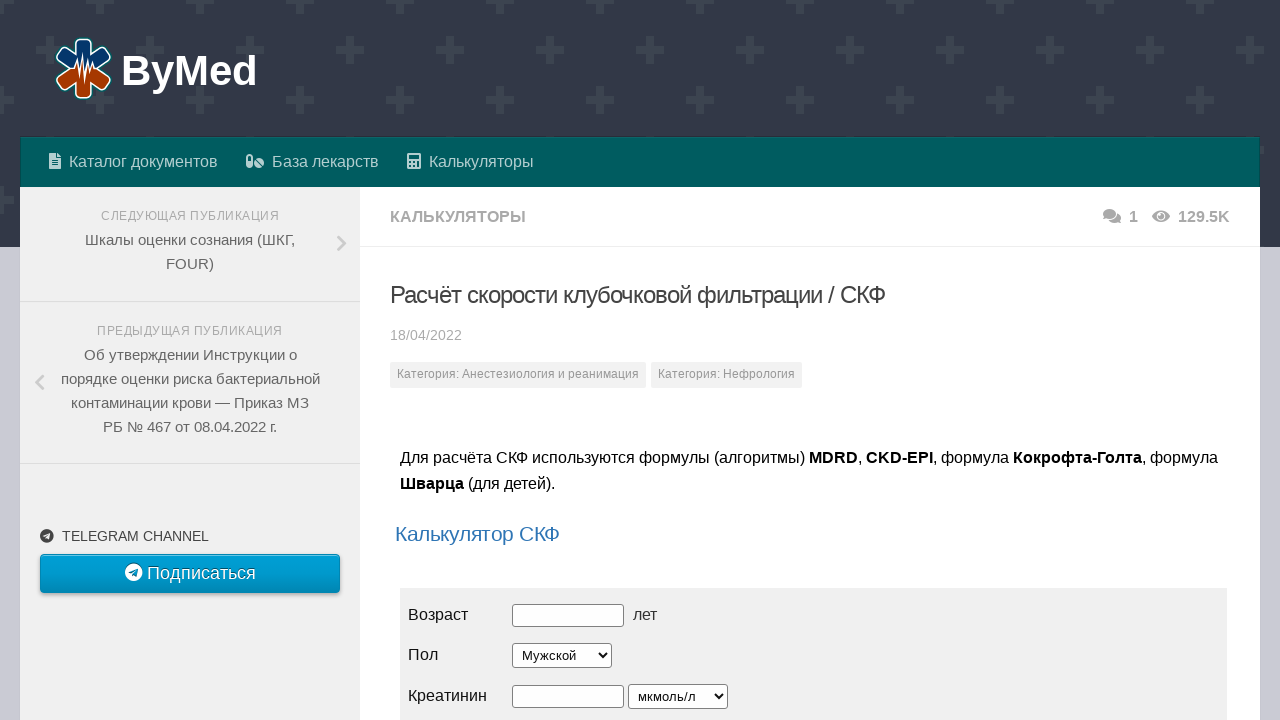

Filled age field with value 35 on iframe[src] >> nth=0 >> internal:control=enter-frame >> #age
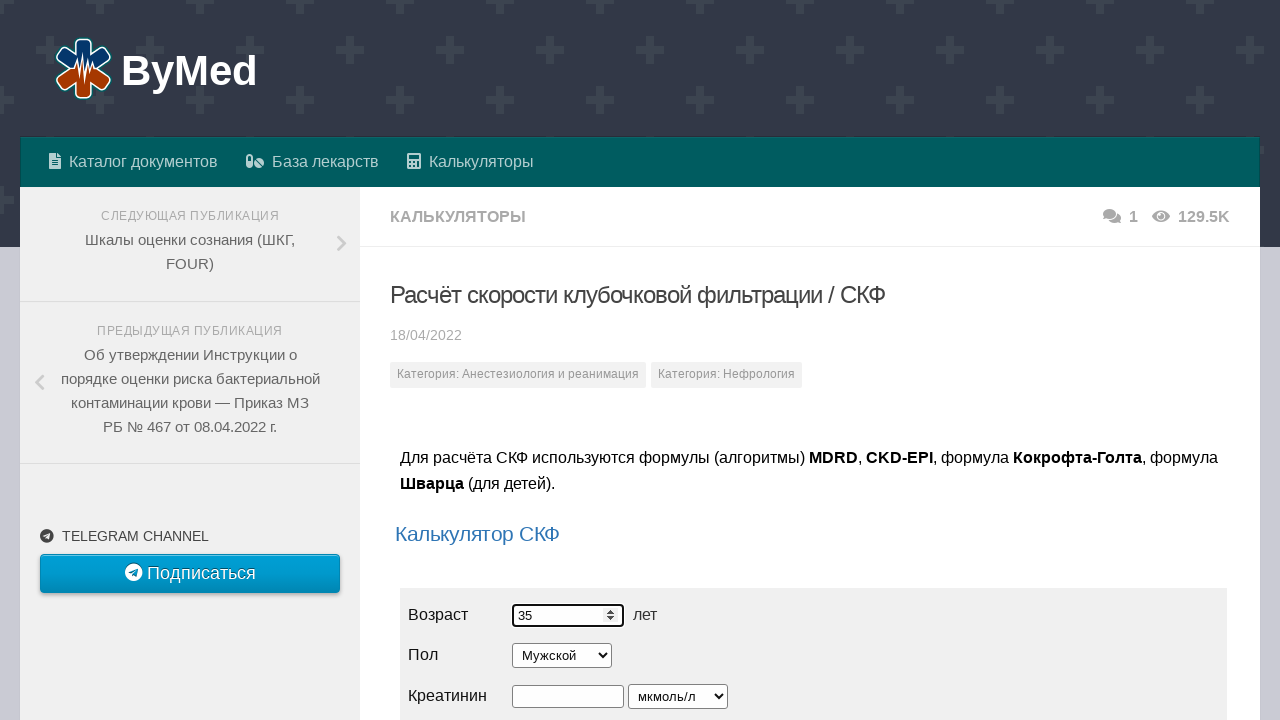

Selected sex as Female (F) on iframe[src] >> nth=0 >> internal:control=enter-frame >> #sex
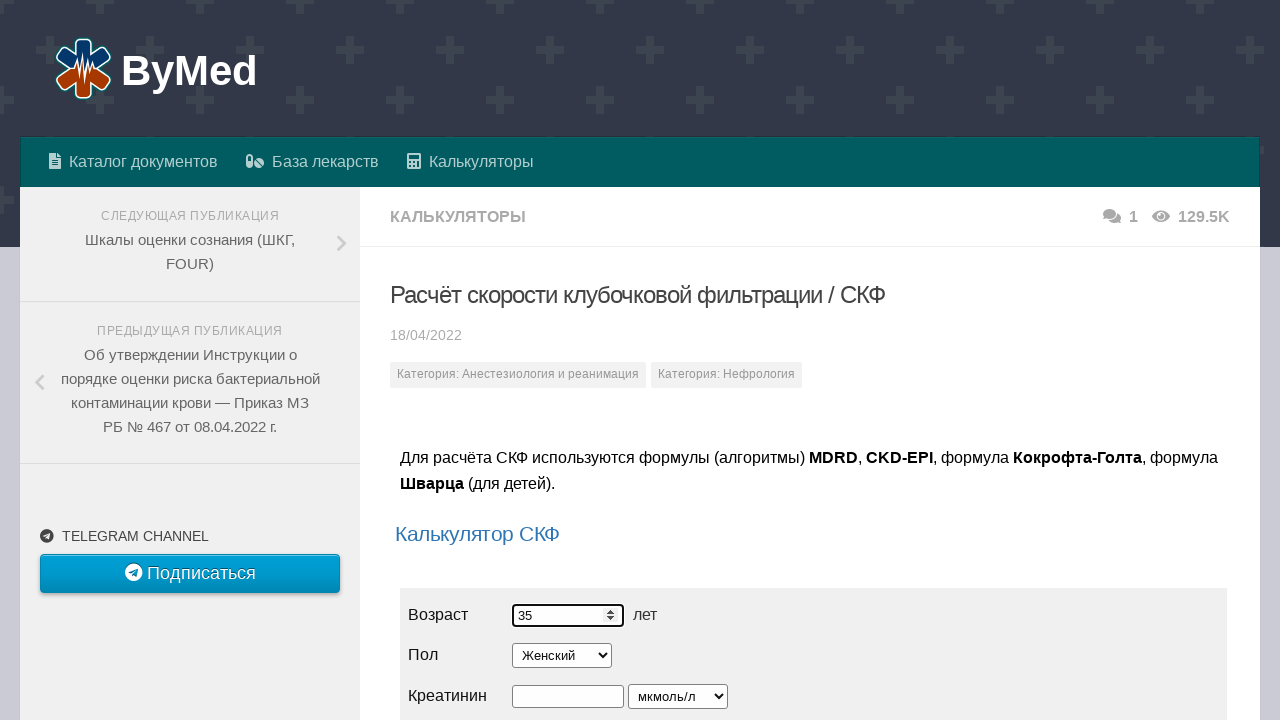

Filled creatinine field with value 50 on iframe[src] >> nth=0 >> internal:control=enter-frame >> #cr
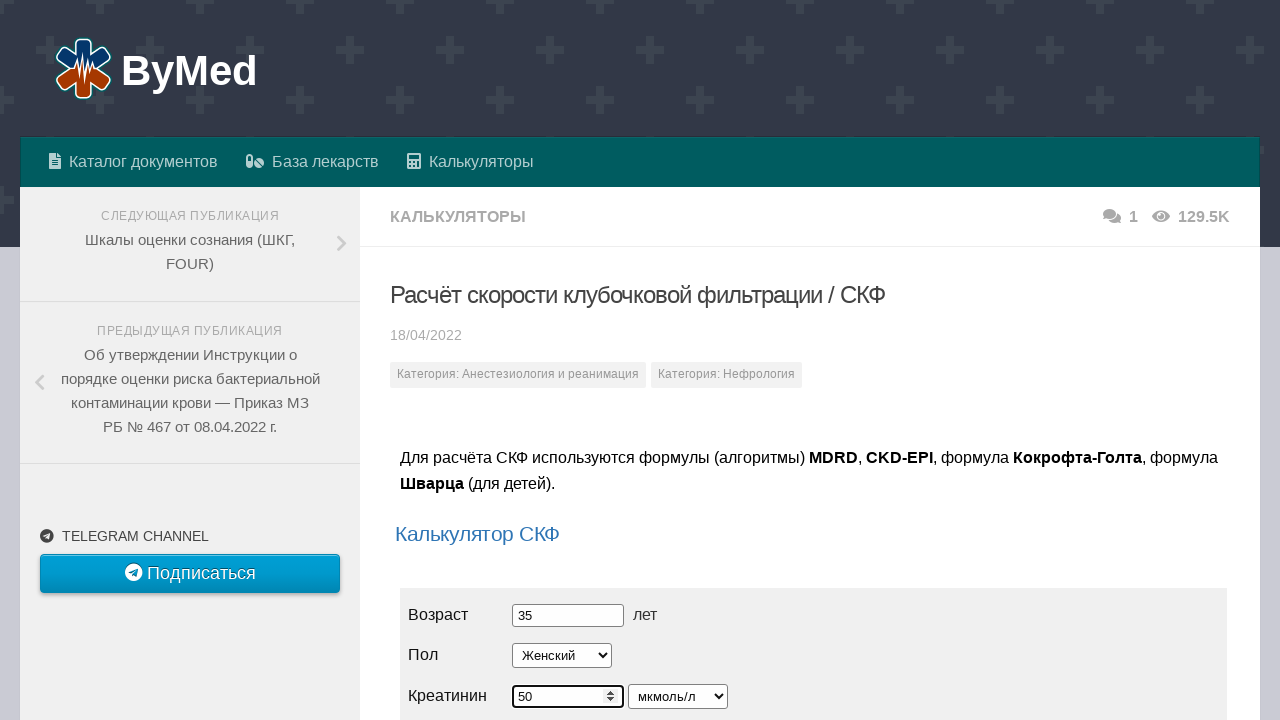

Selected creatinine unit (first option) on iframe[src] >> nth=0 >> internal:control=enter-frame >> #cr-size
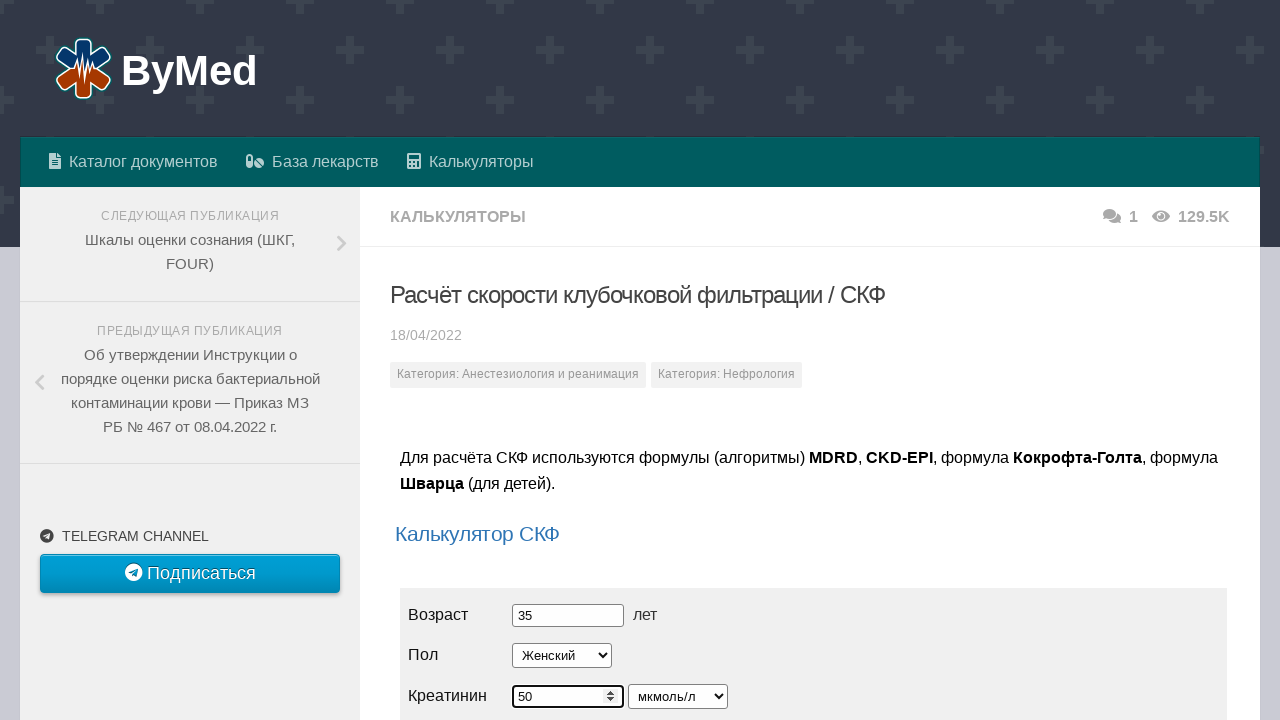

Selected race as 'Другая' (Other) on iframe[src] >> nth=0 >> internal:control=enter-frame >> #race
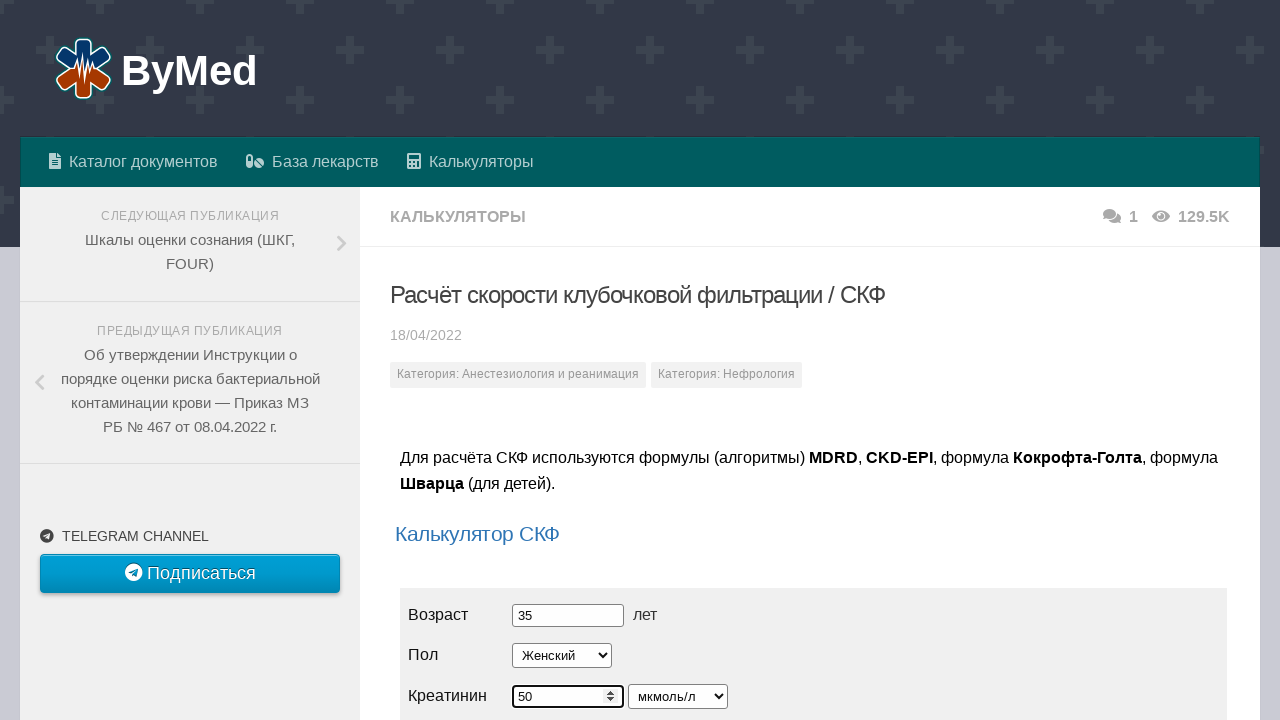

Filled mass field with value 55 on iframe[src] >> nth=0 >> internal:control=enter-frame >> #mass
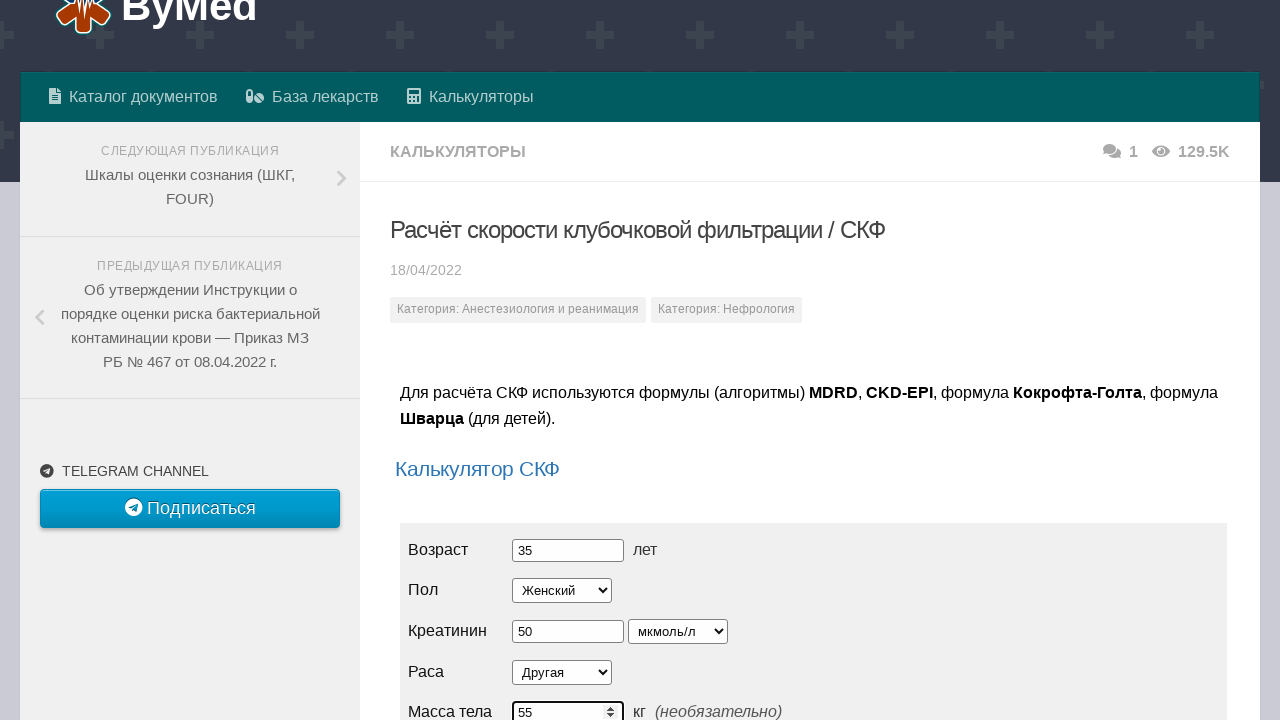

Filled height field with value 160 on iframe[src] >> nth=0 >> internal:control=enter-frame >> #grow
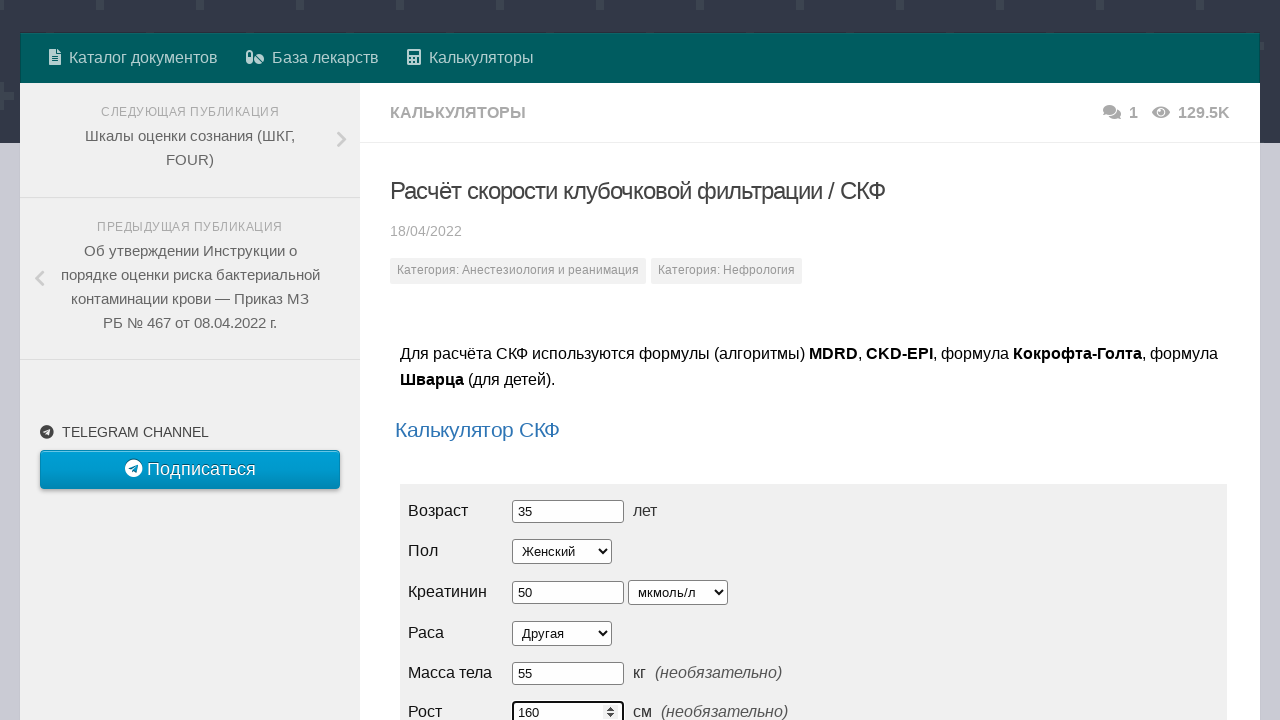

Clicked the 'Рассчитать' (Calculate) button at (455, 361) on iframe[src] >> nth=0 >> internal:control=enter-frame >> button:has-text('Рассчит
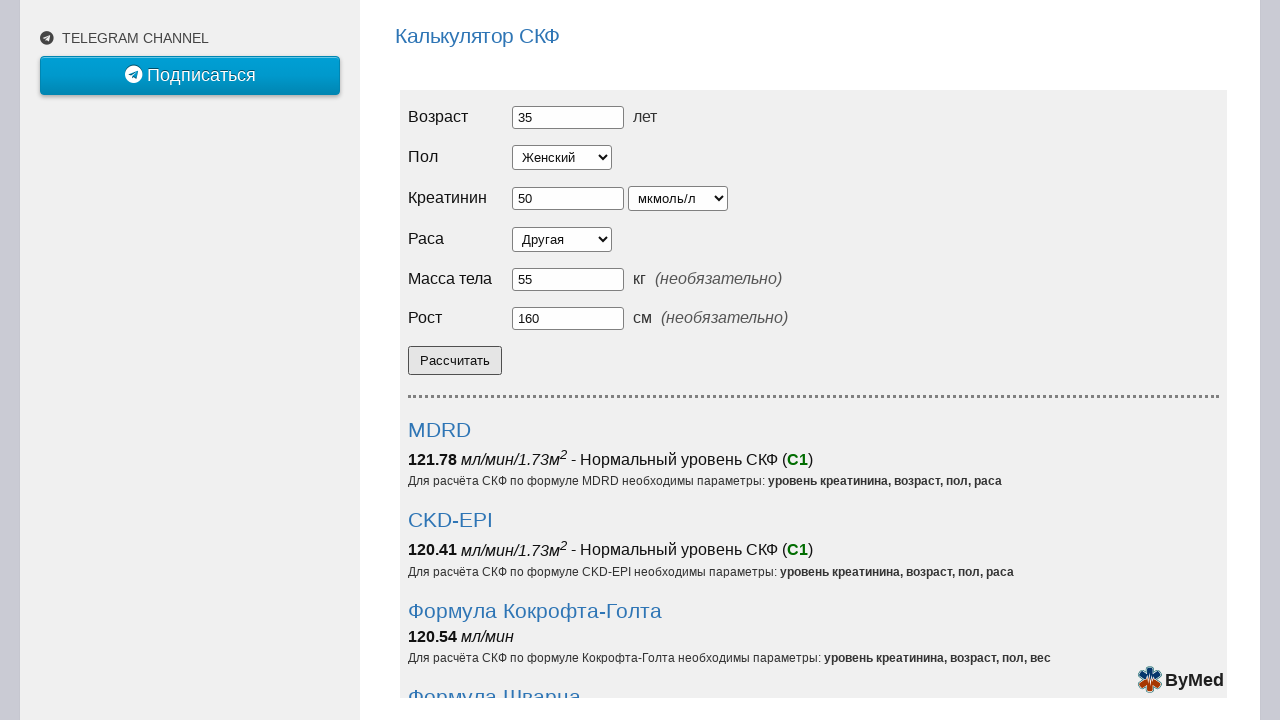

GFR calculation result appeared in the mdrd_res field
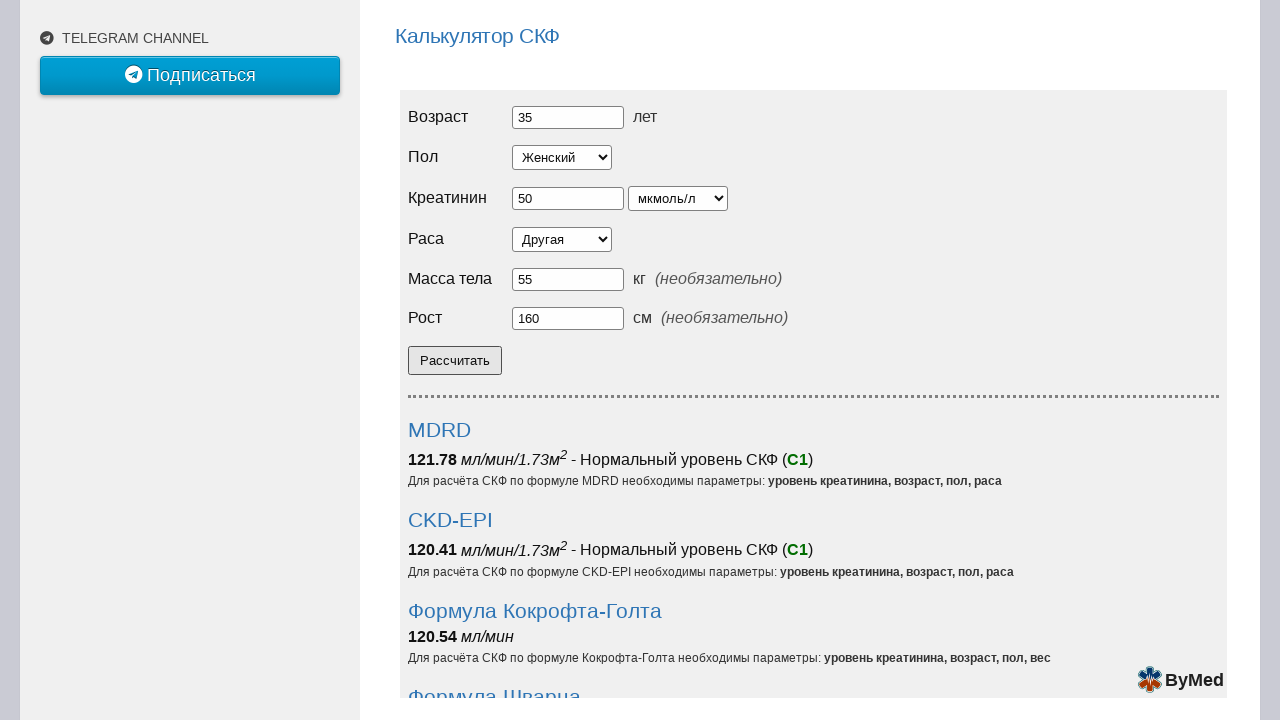

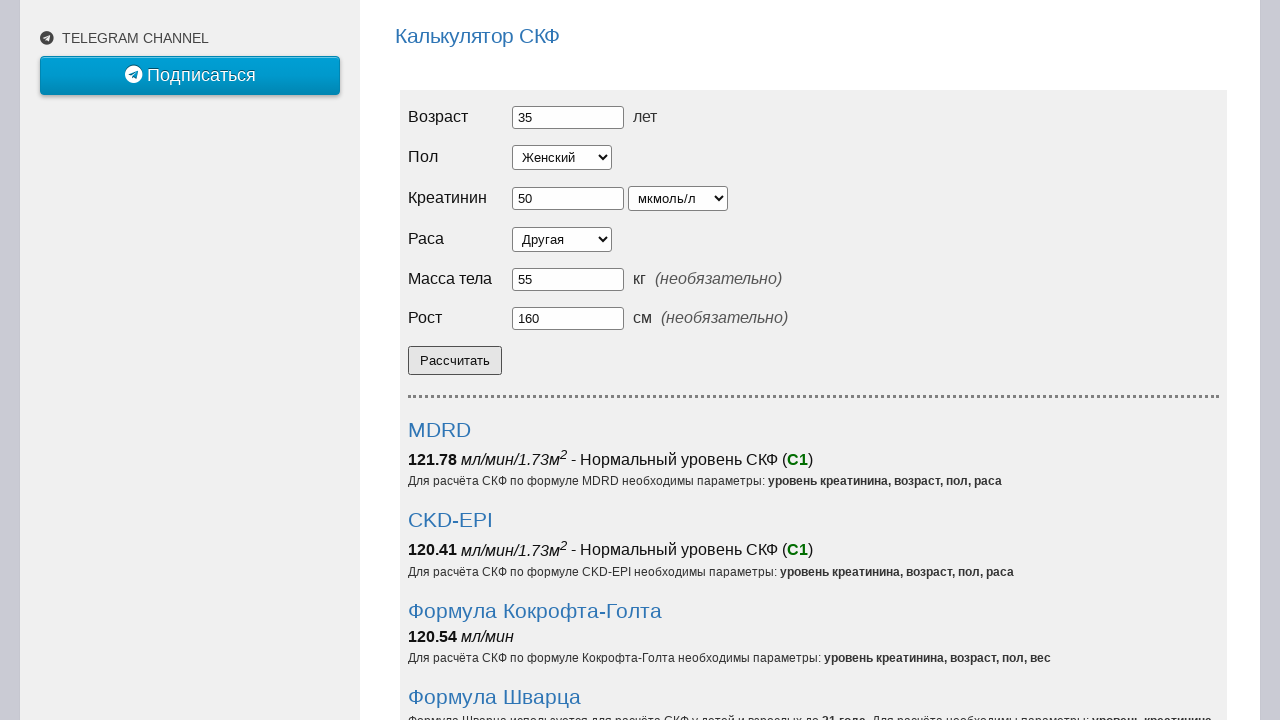